Tests input functionality by navigating to the Inputs page, filling a number input field, and verifying the input value

Starting URL: https://practice.cydeo.com/

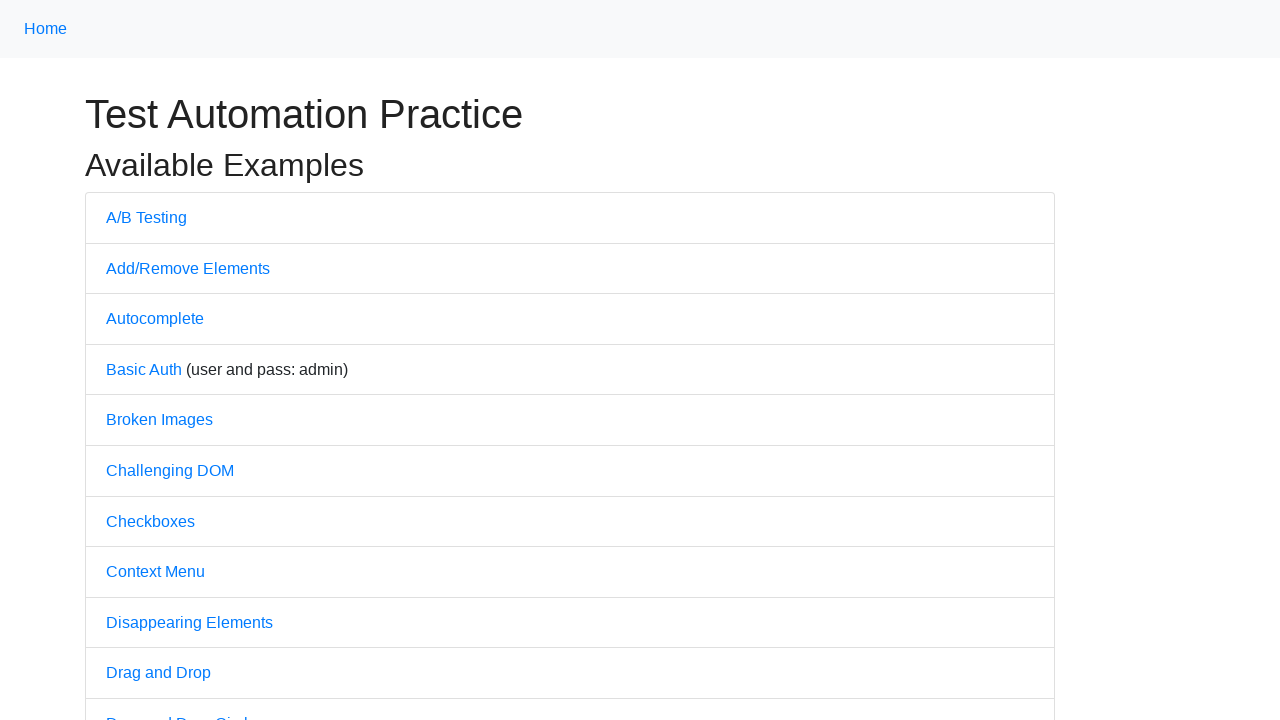

Clicked on Inputs link to navigate to Inputs page at (128, 361) on internal:text="Inputs"i
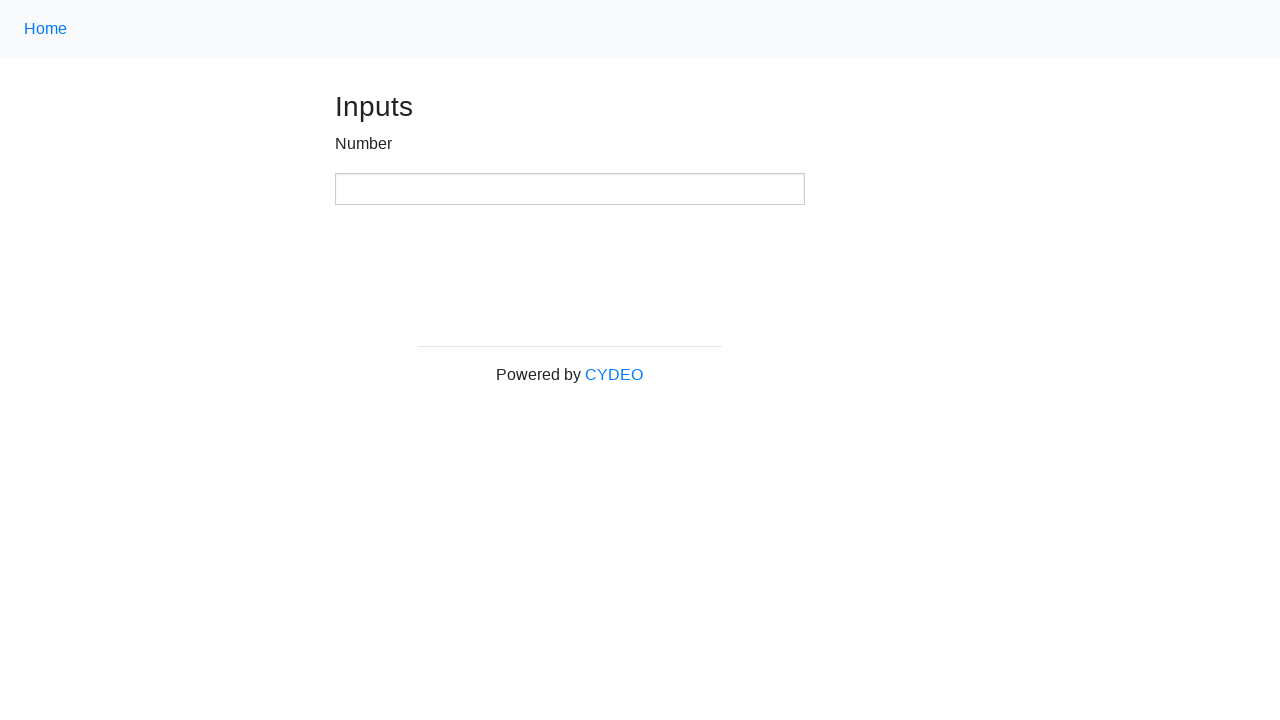

Filled number input field with value '123' on xpath=//input[@type='number']
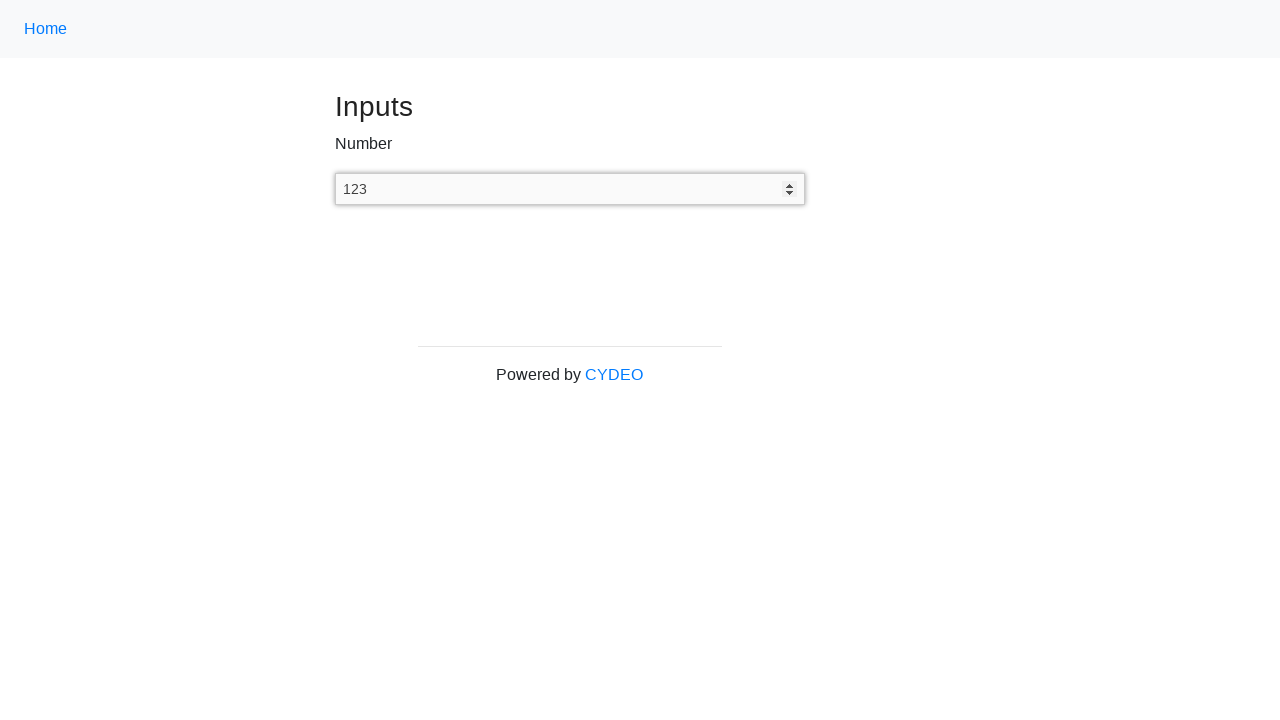

Retrieved input value from number field
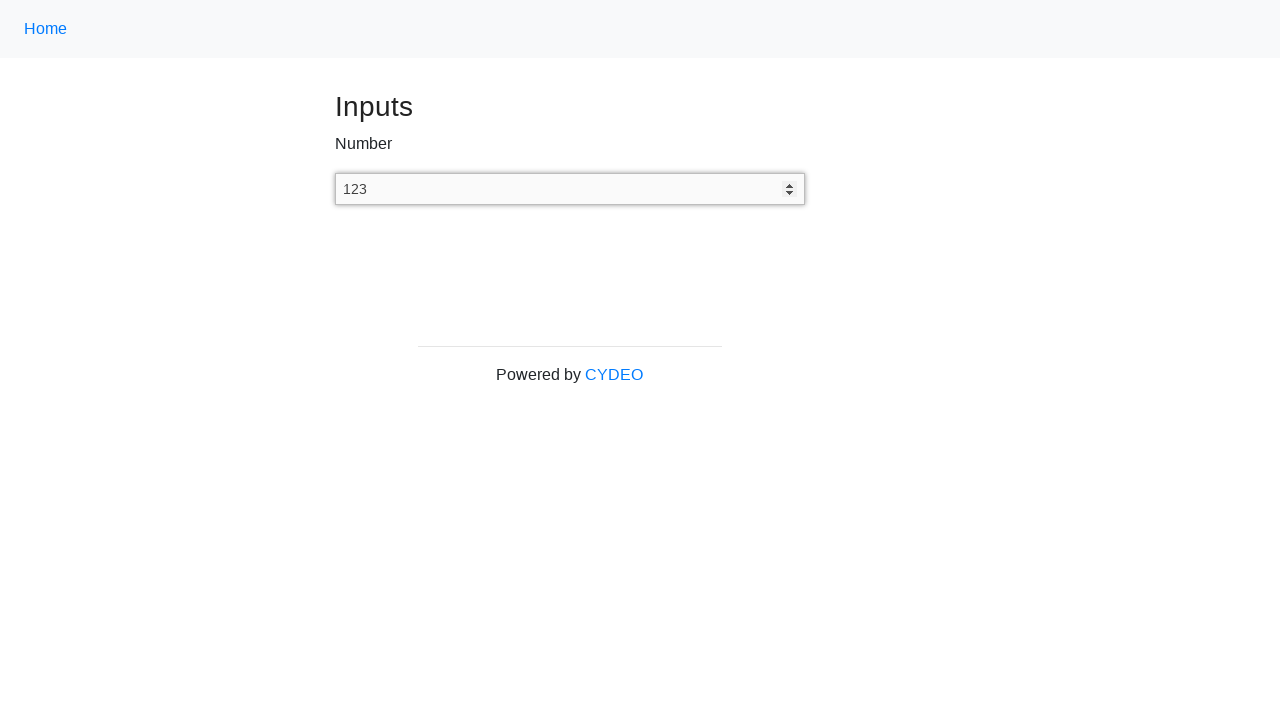

Verified that input value equals '123'
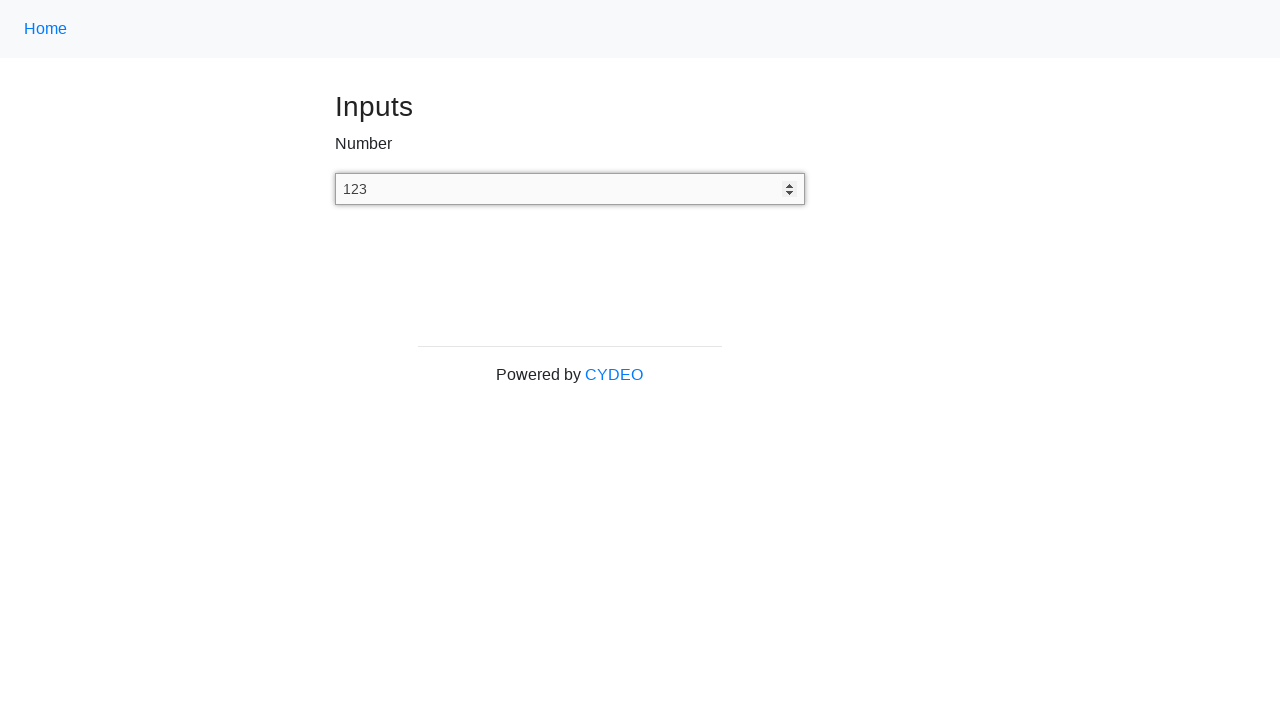

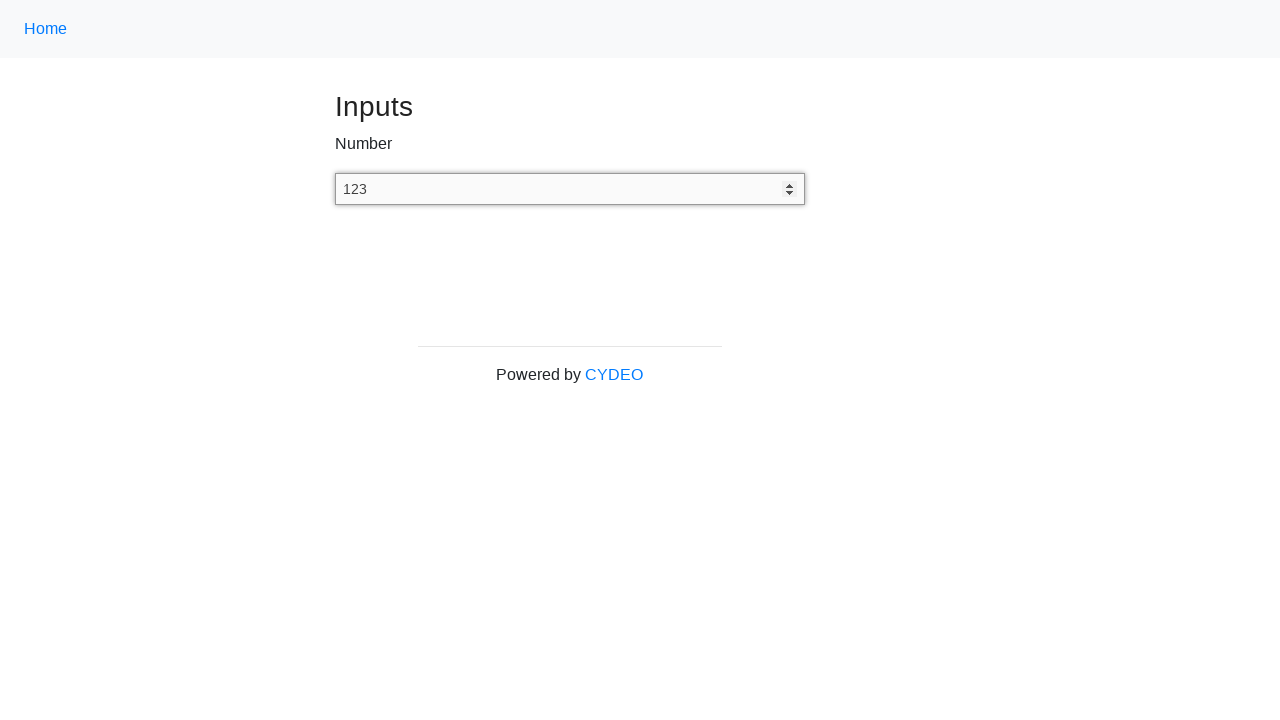